Tests a page with implicit wait by clicking a verify button and checking for a success message

Starting URL: http://suninjuly.github.io/wait1.html

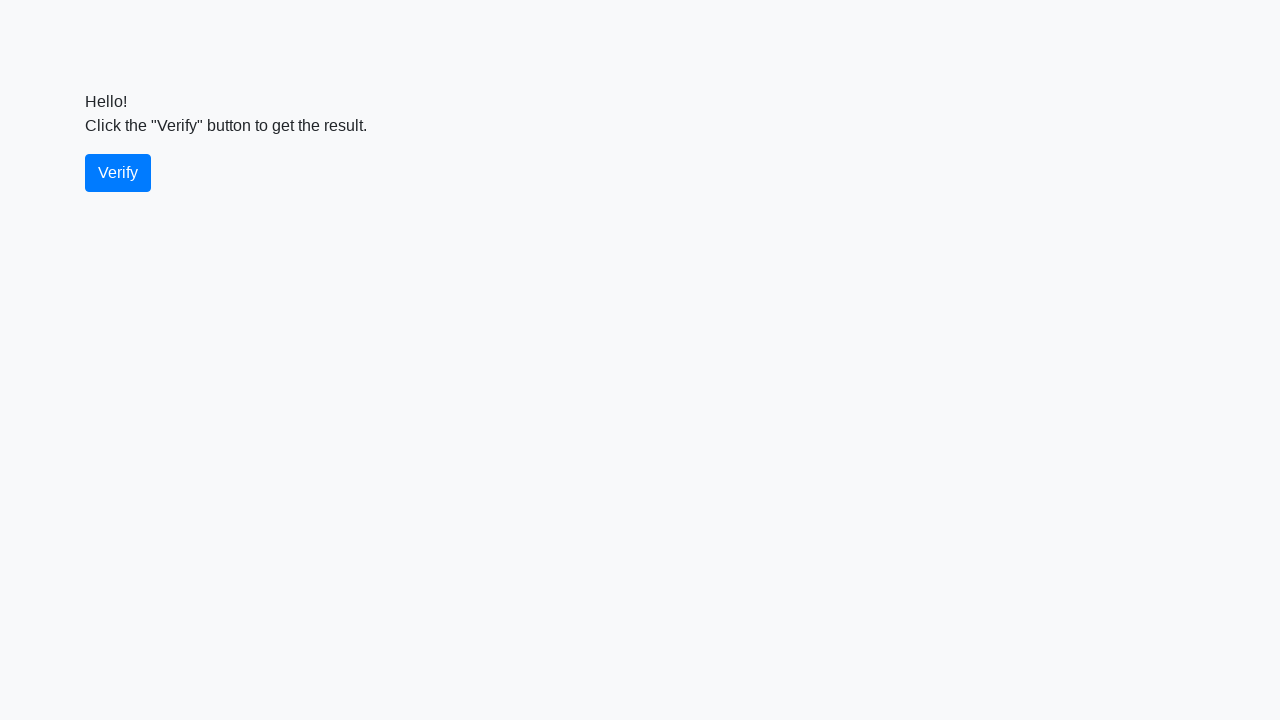

Clicked the verify button at (118, 173) on #verify
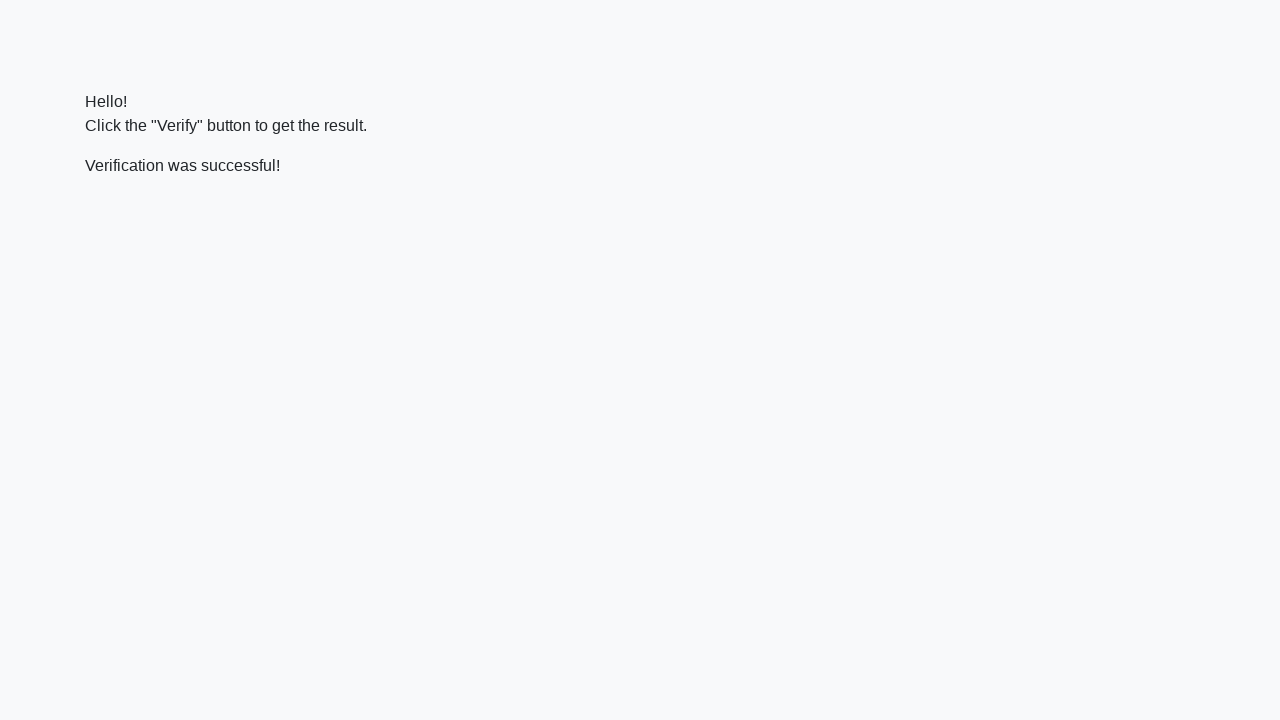

Located the verify message element
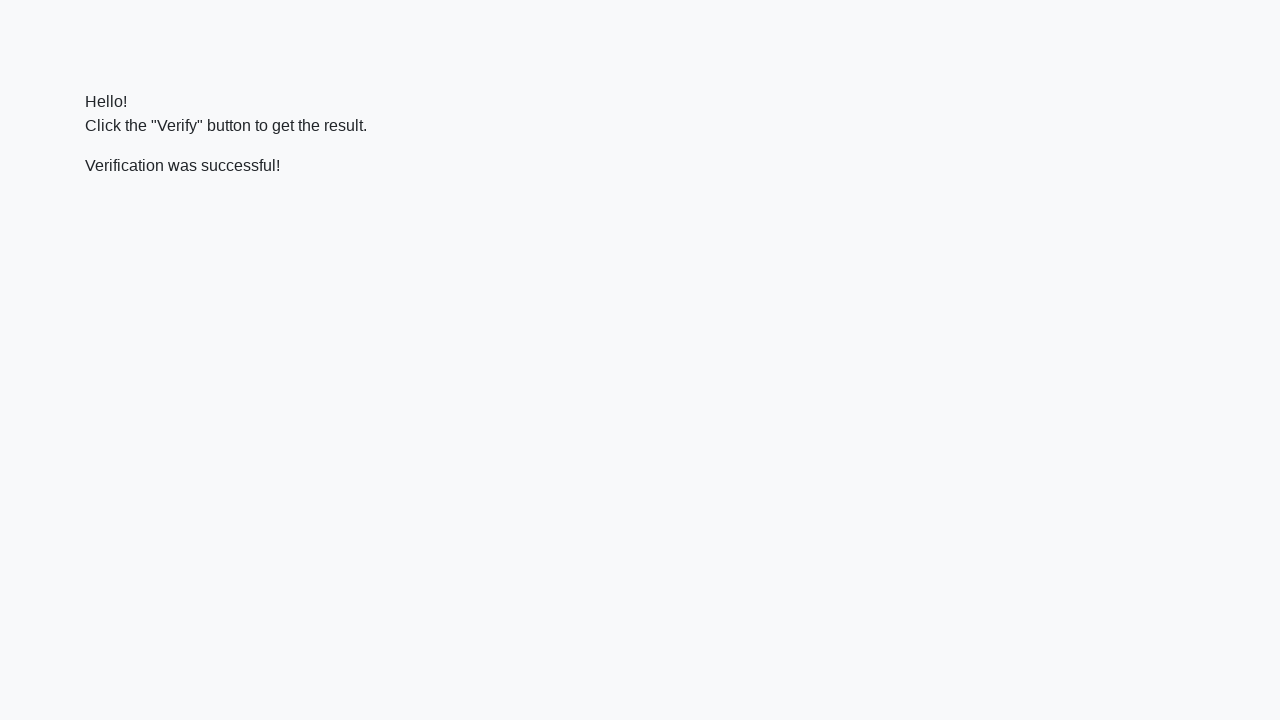

Success message appeared after implicit wait
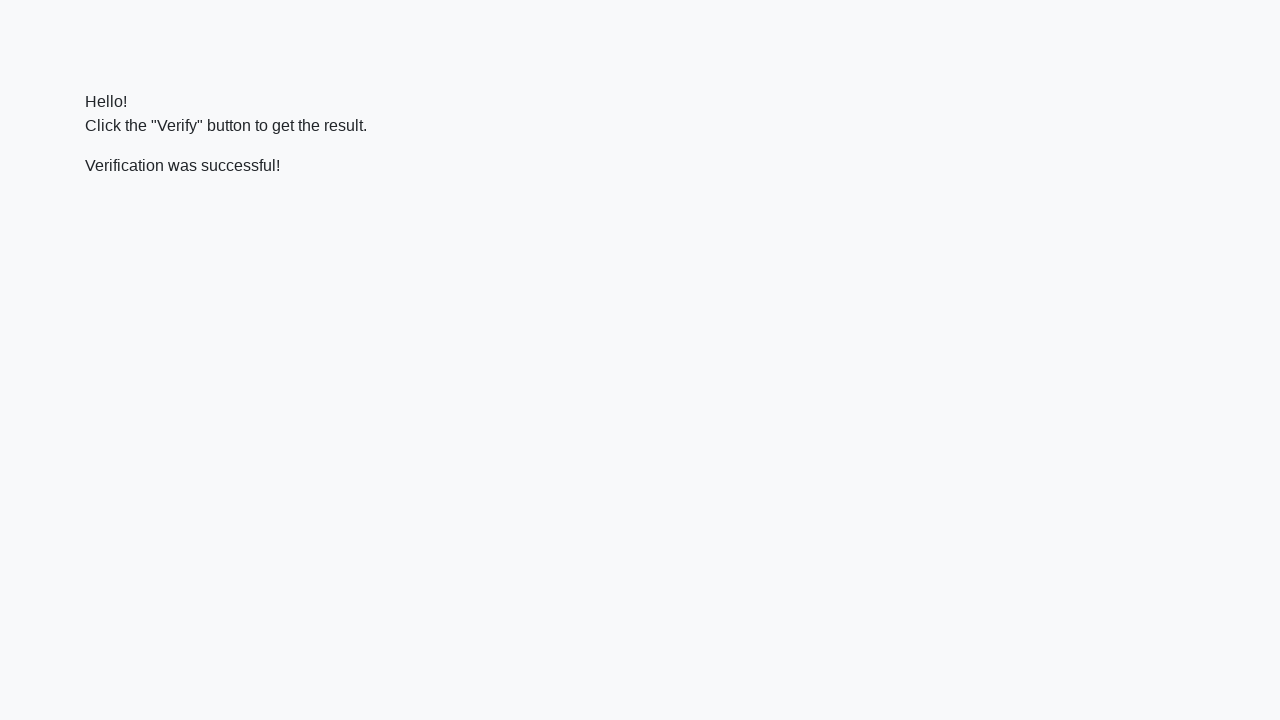

Verified that success message contains 'successful'
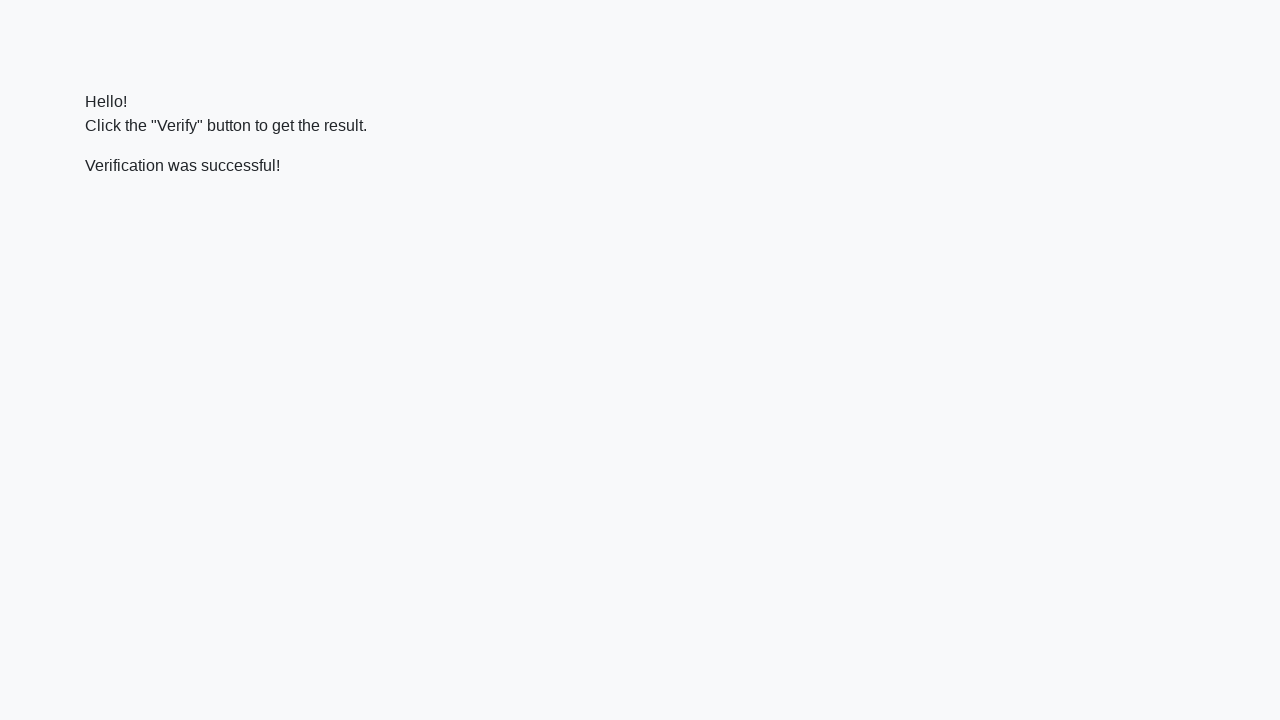

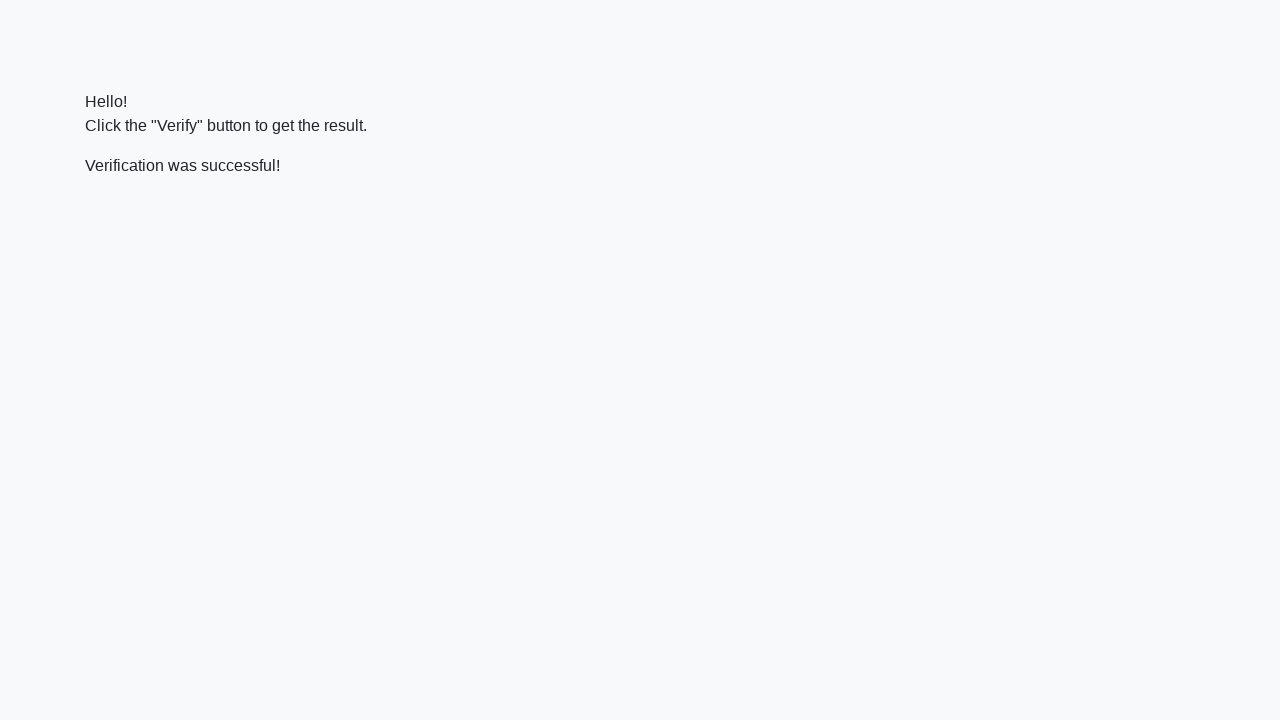